Tests tooltip functionality by hovering over the "Your age" field and verifying the tooltip message appears

Starting URL: http://jqueryui.com/tooltip/

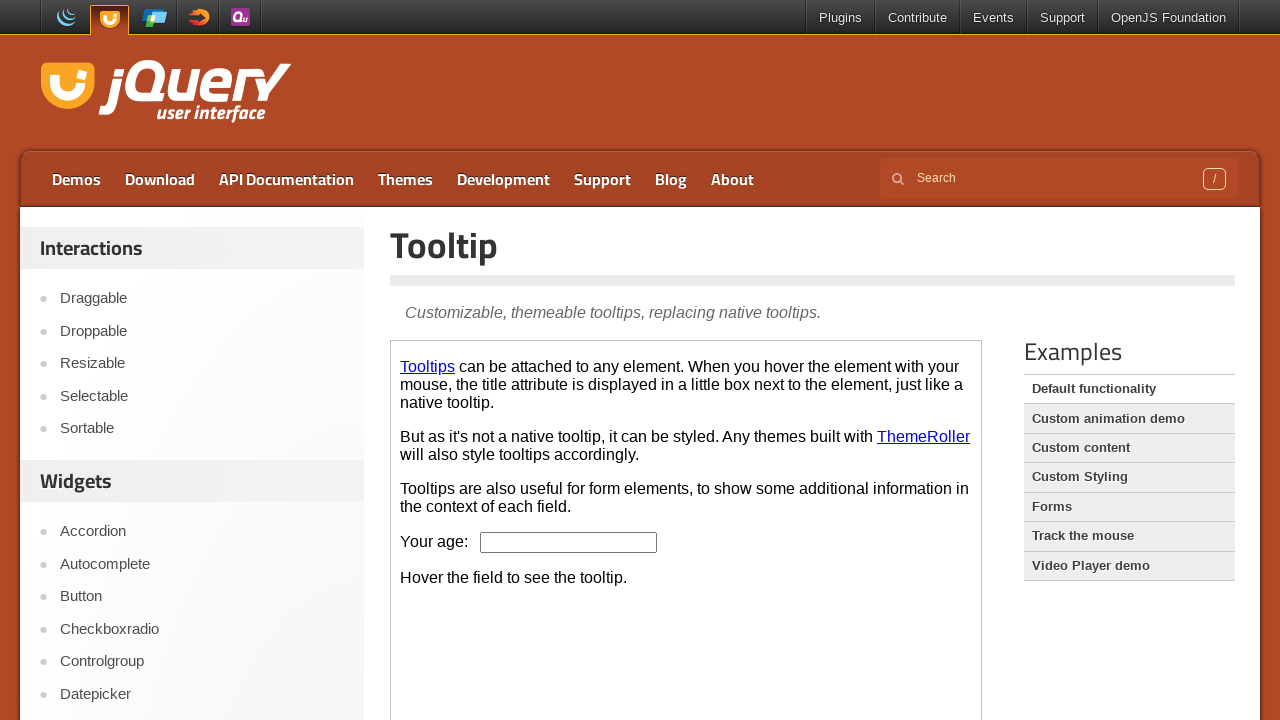

Located demo iframe
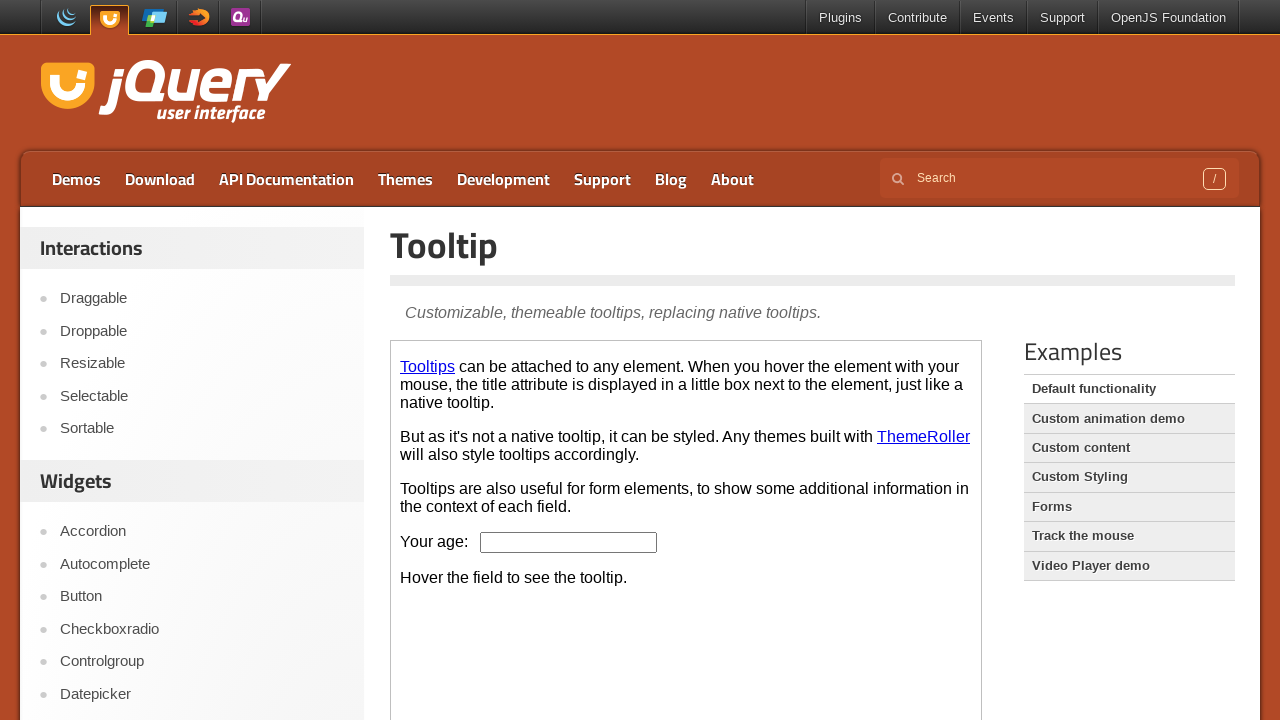

Hovered over 'Your age' field to trigger tooltip at (569, 542) on .demo-frame >> internal:control=enter-frame >> #age
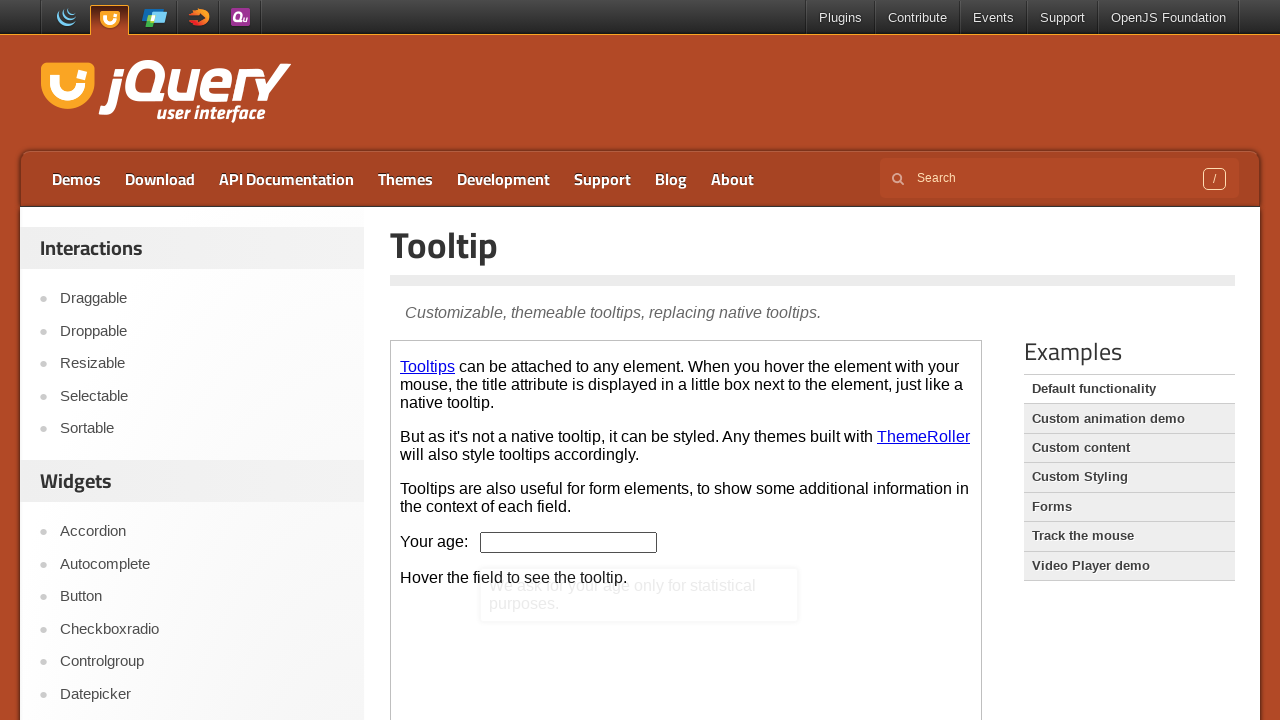

Located tooltip content element
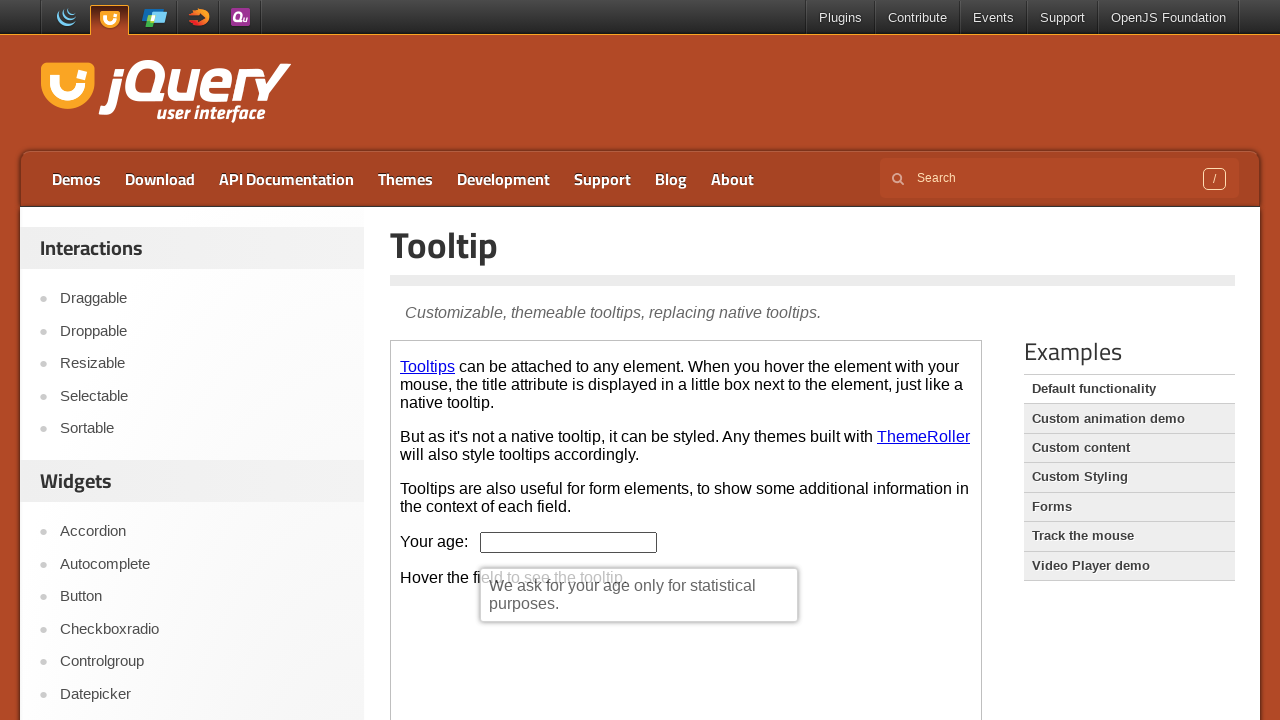

Tooltip appeared and is now visible
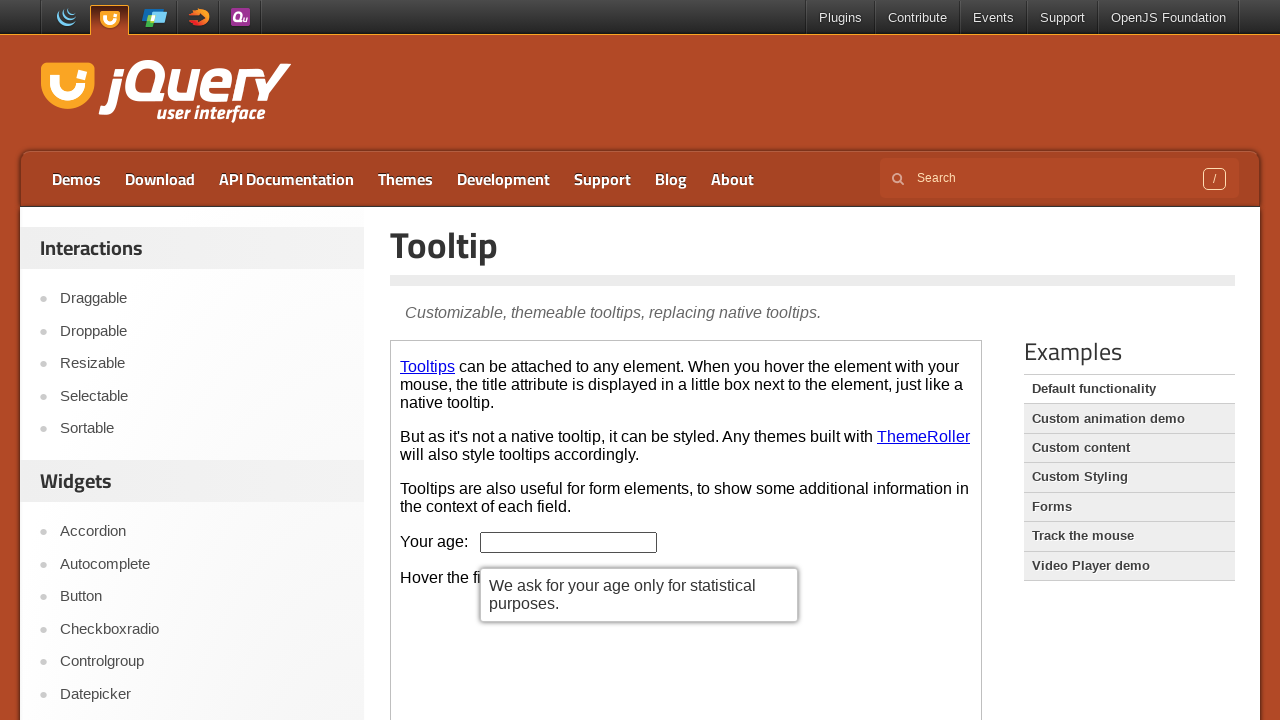

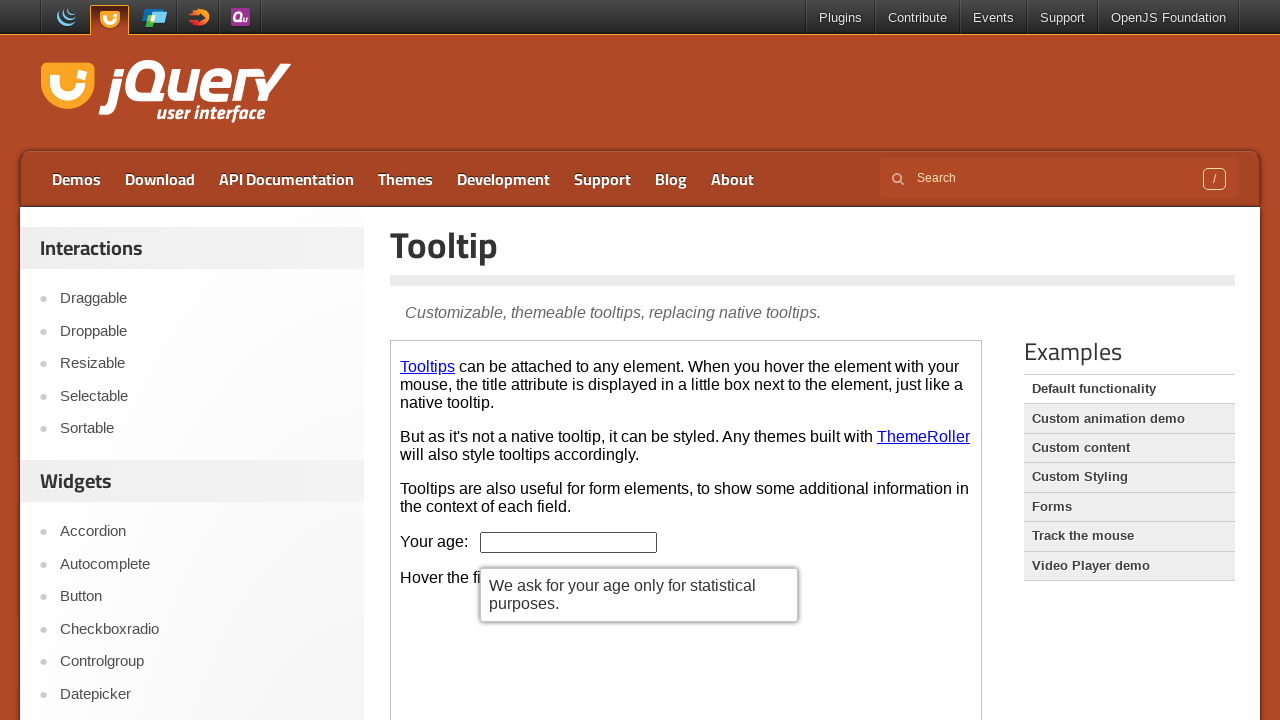